Navigates to a page with an entry ad modal and closes it by clicking the close button

Starting URL: http://the-internet.herokuapp.com/entry_ad

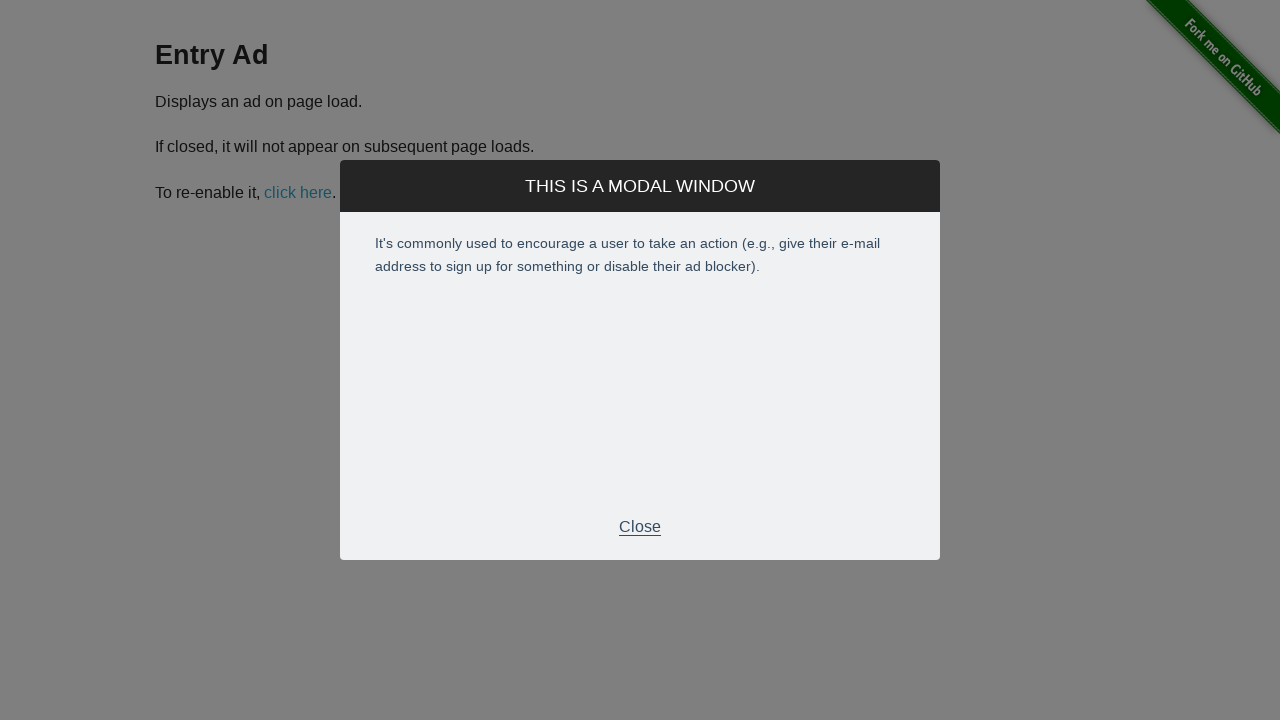

Waited 2 seconds for entry ad modal to appear
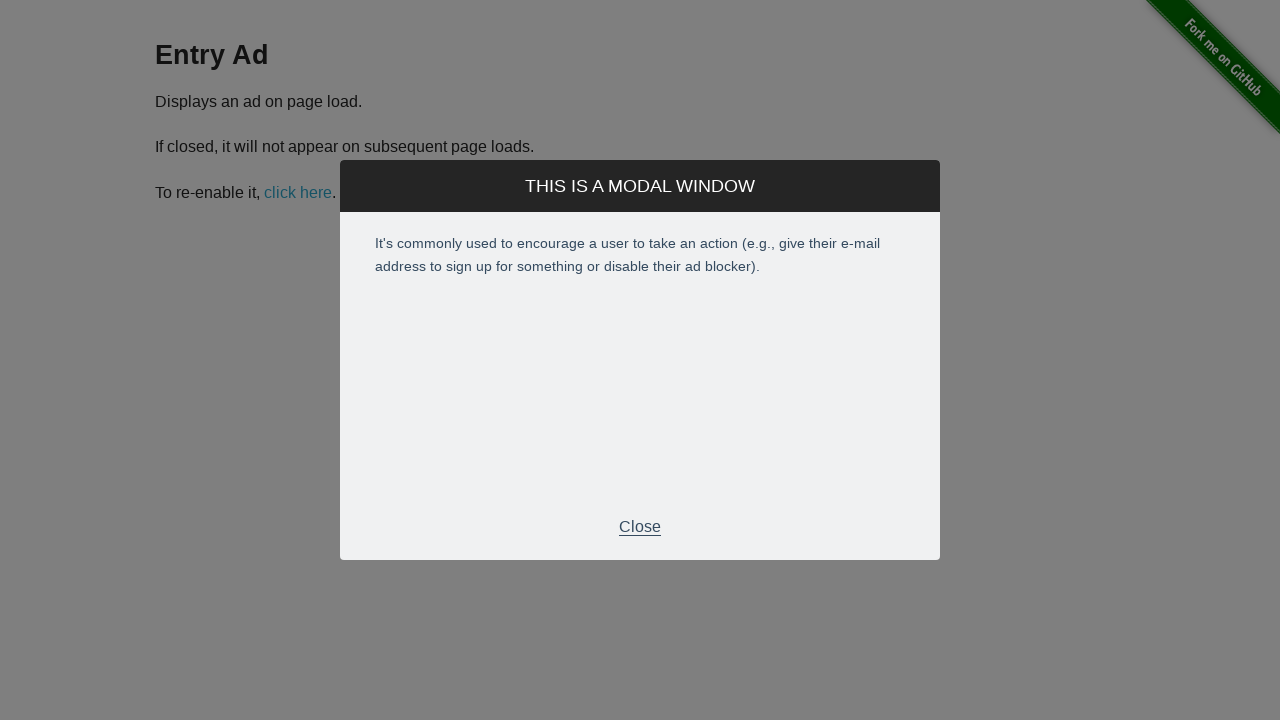

Clicked the close button to dismiss the entry ad modal at (640, 527) on div.modal-footer > p
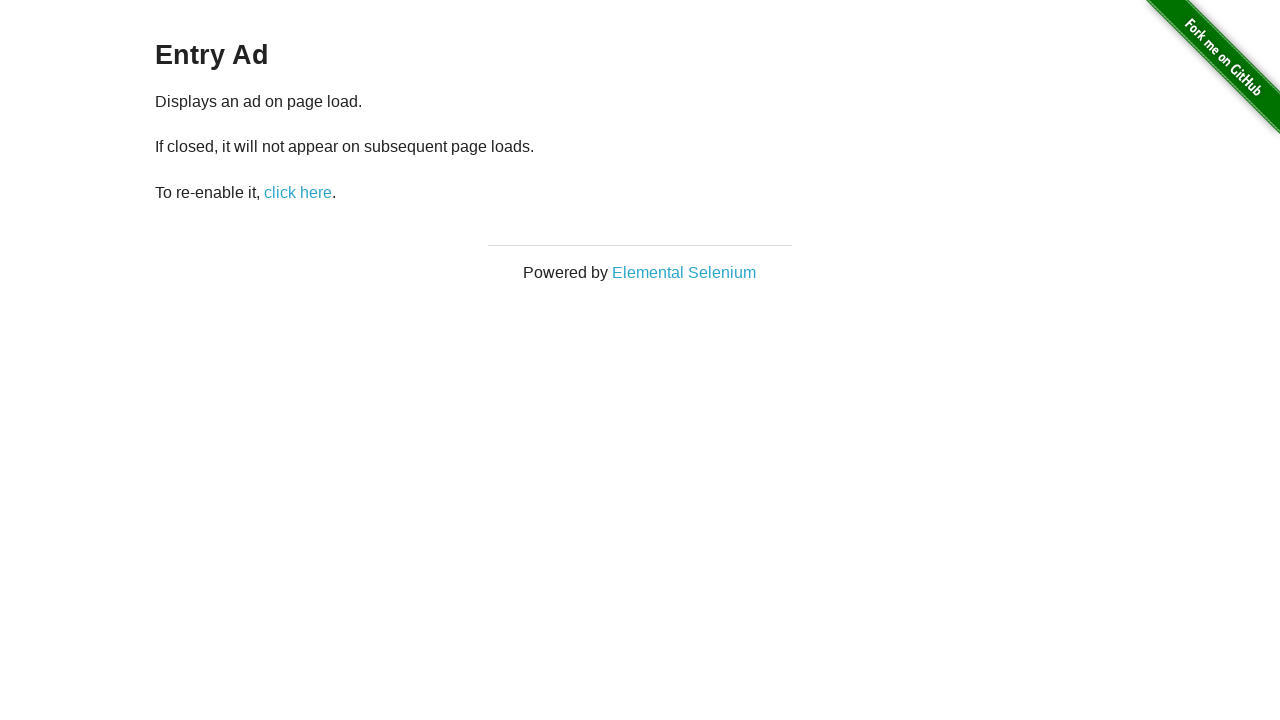

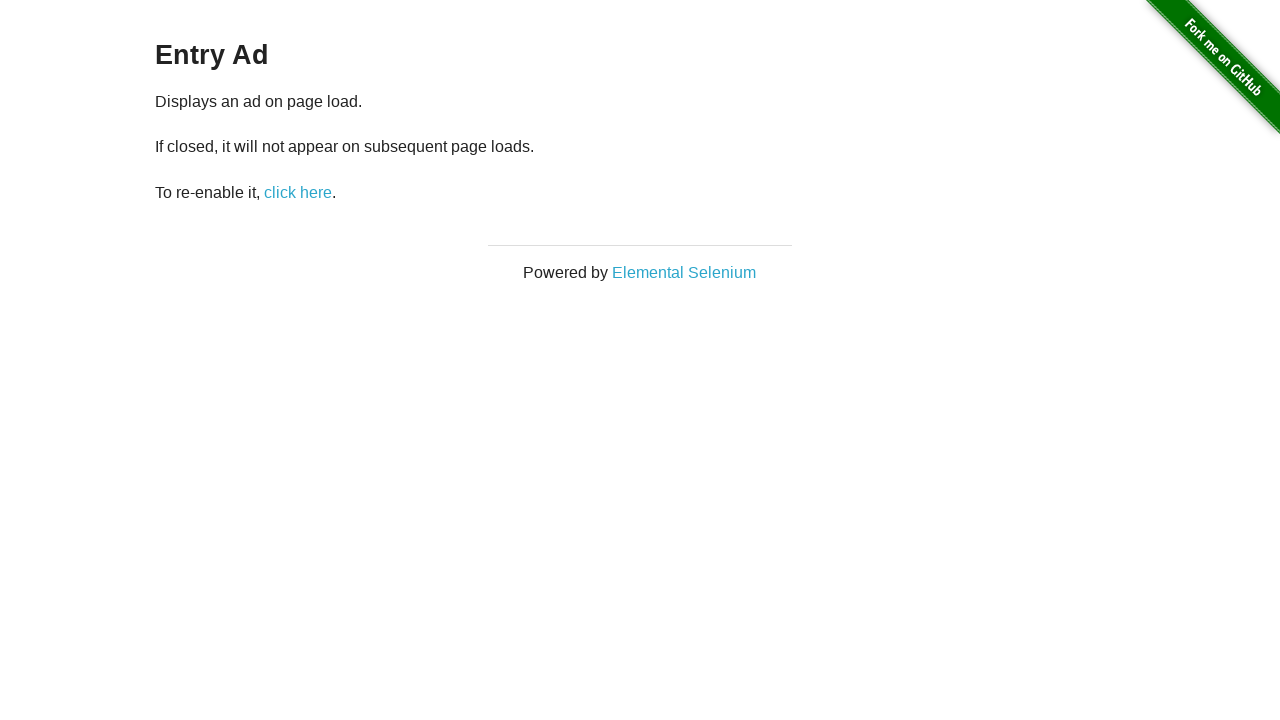